Tests explicit wait functionality by clicking a button that starts a timer and then checking if a WebDriver text element becomes visible

Starting URL: http://seleniumpractise.blogspot.com/2016/08/how-to-use-explicit-wait-in-selenium.html

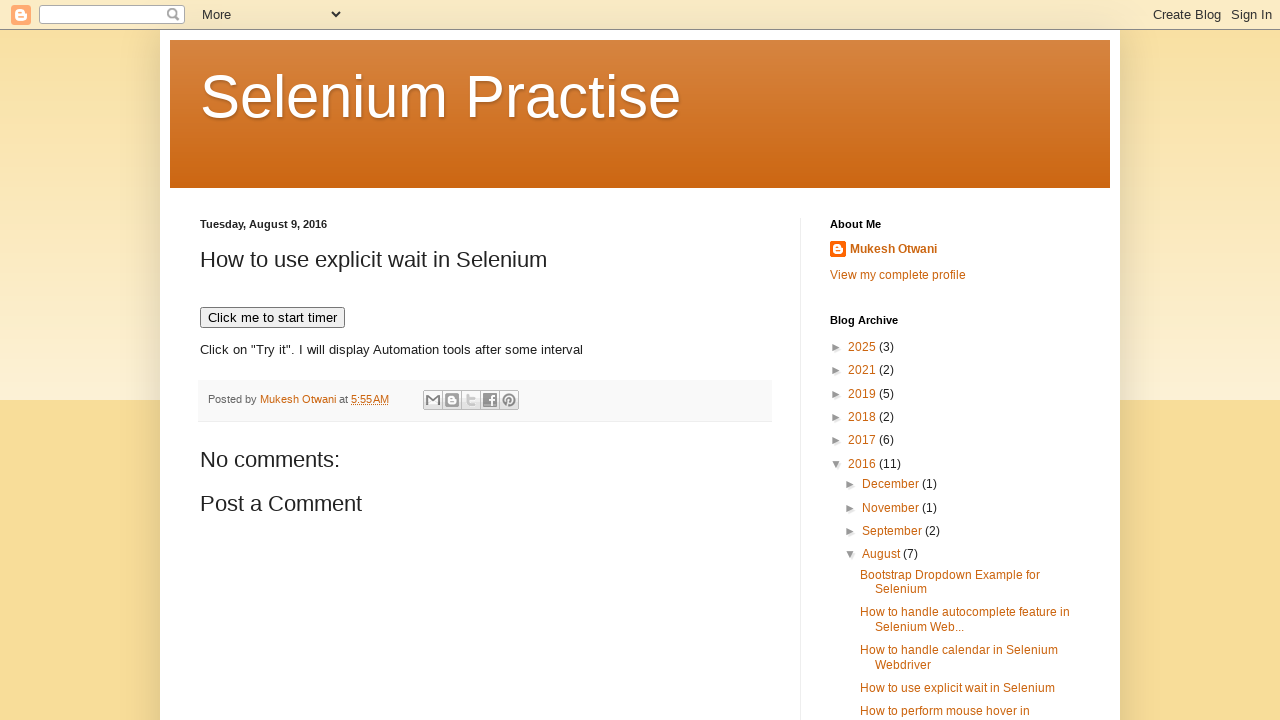

Navigated to explicit wait practice page
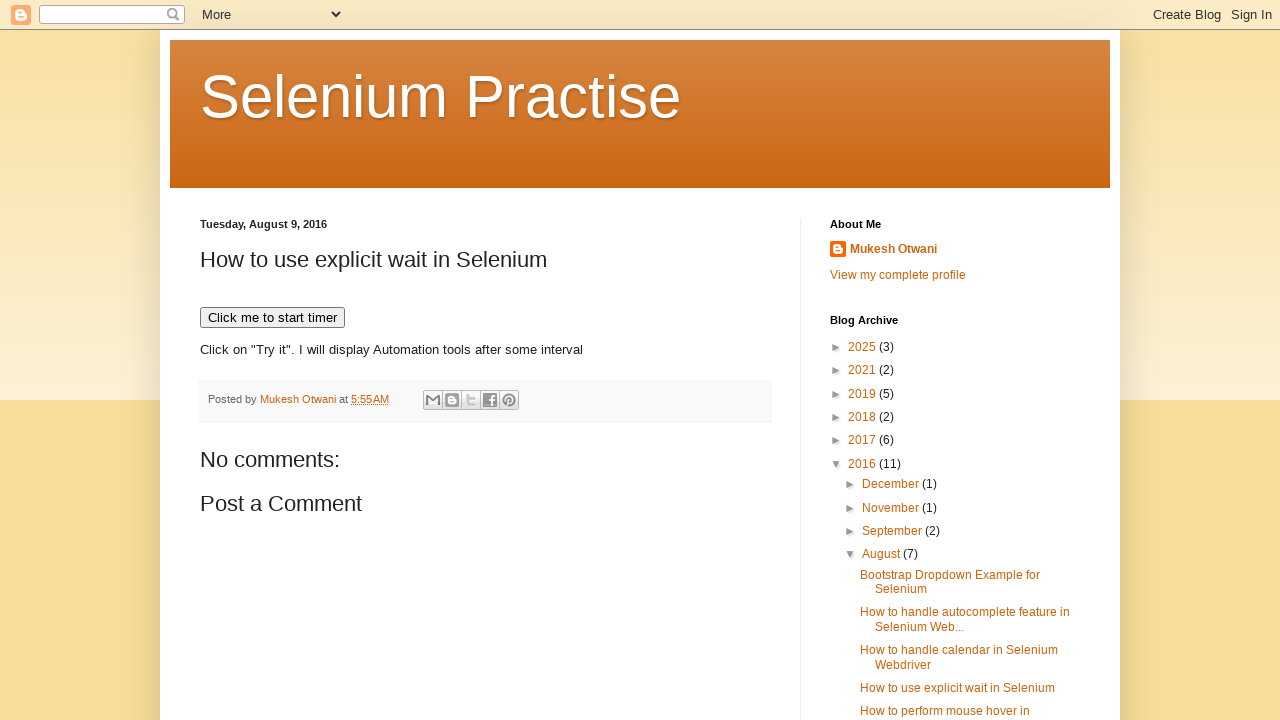

Clicked button to start timer at (272, 318) on xpath=//button[text()='Click me to start timer']
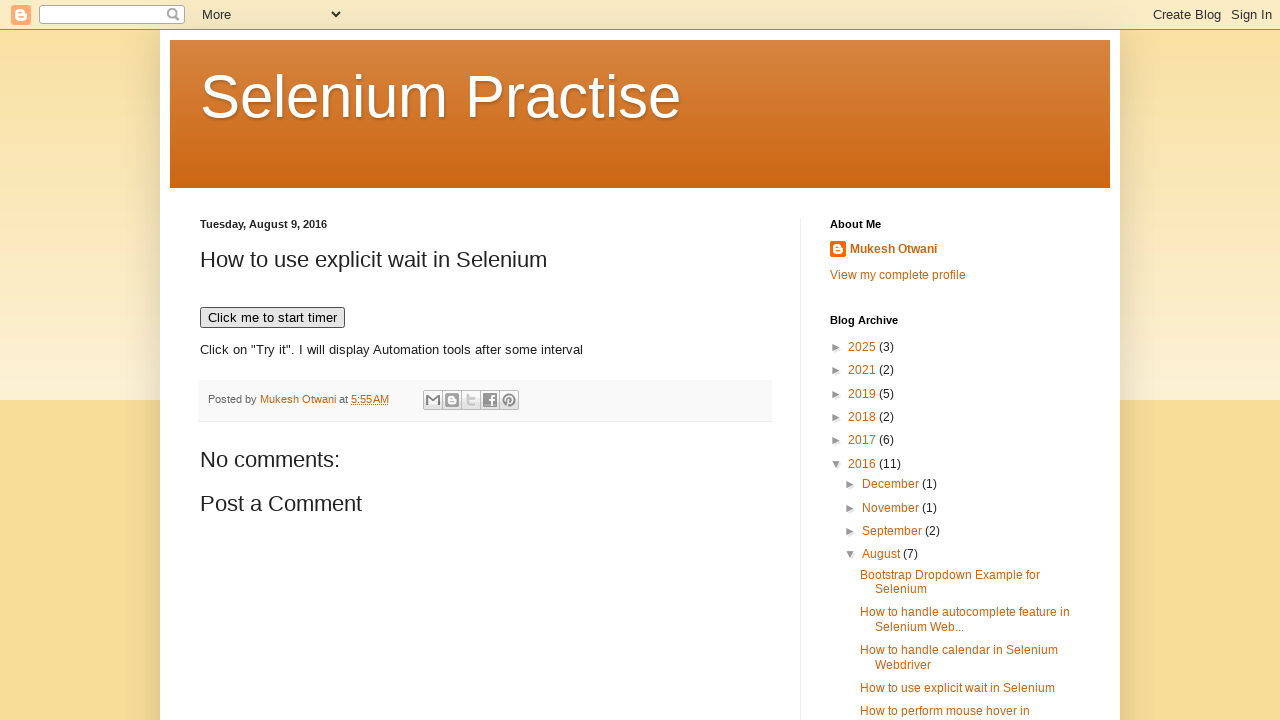

WebDriver text element became visible after explicit wait
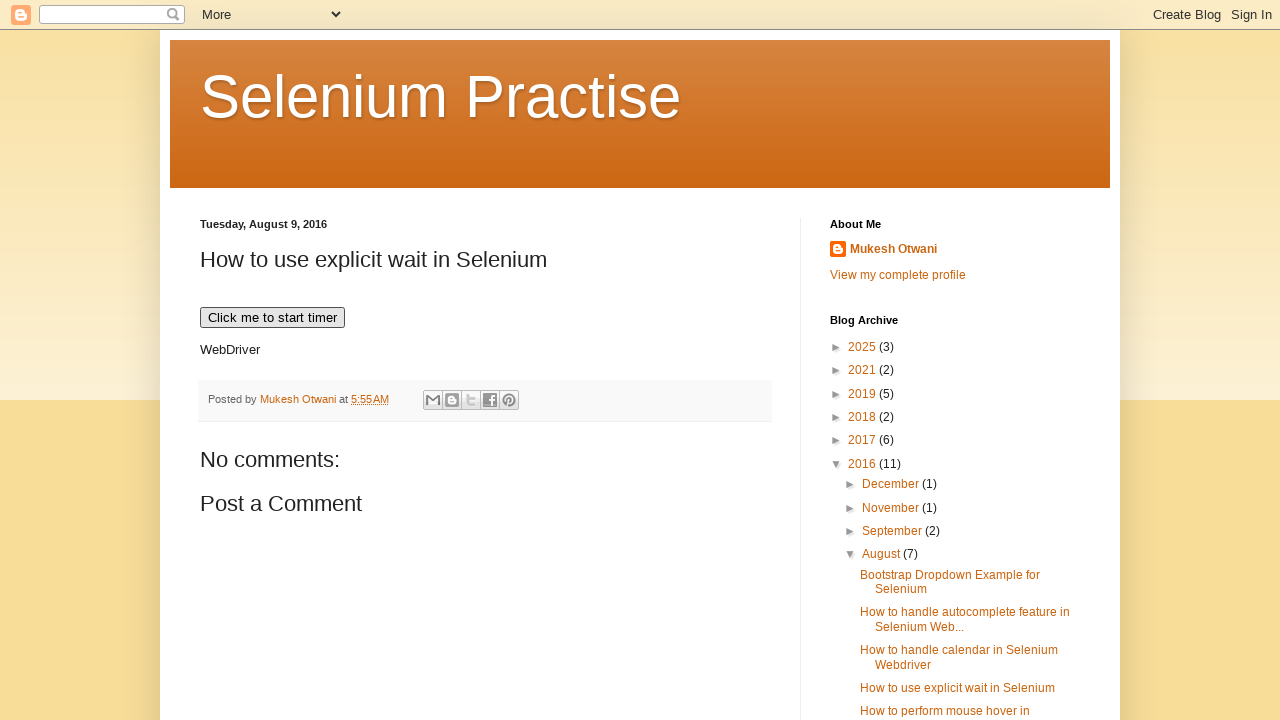

Located WebDriver text element
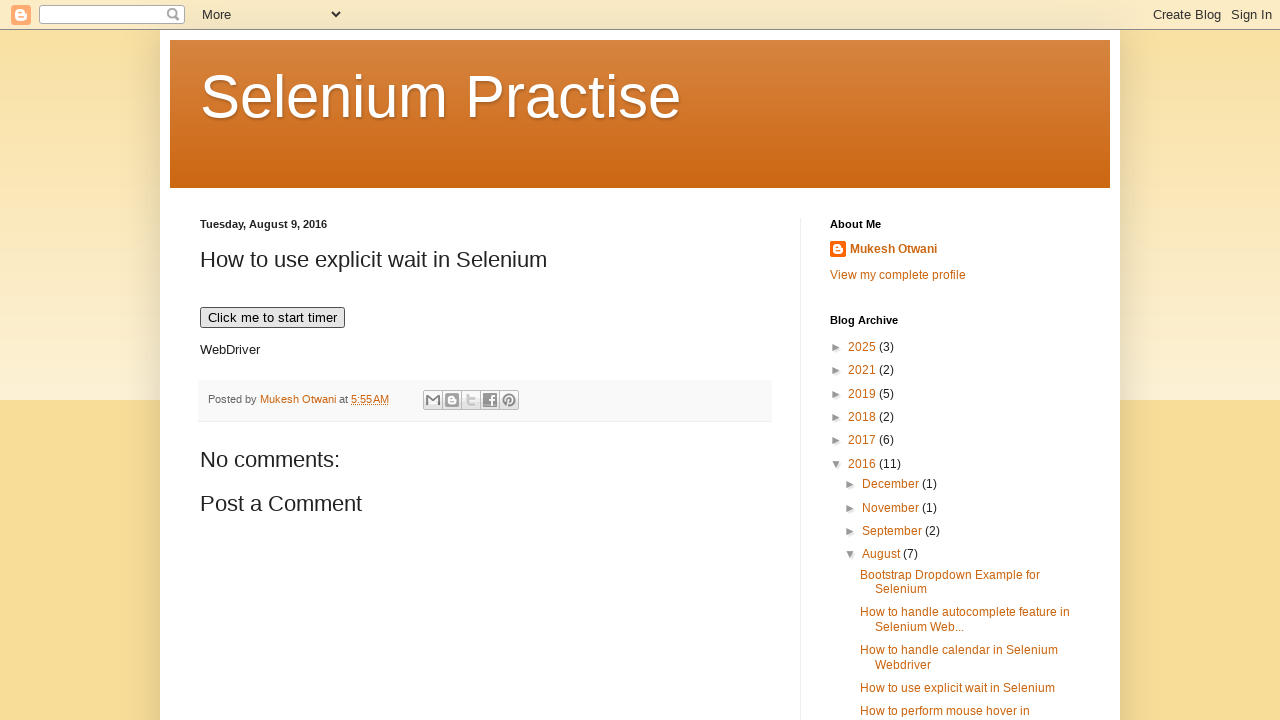

Checked if WebDriver element is visible
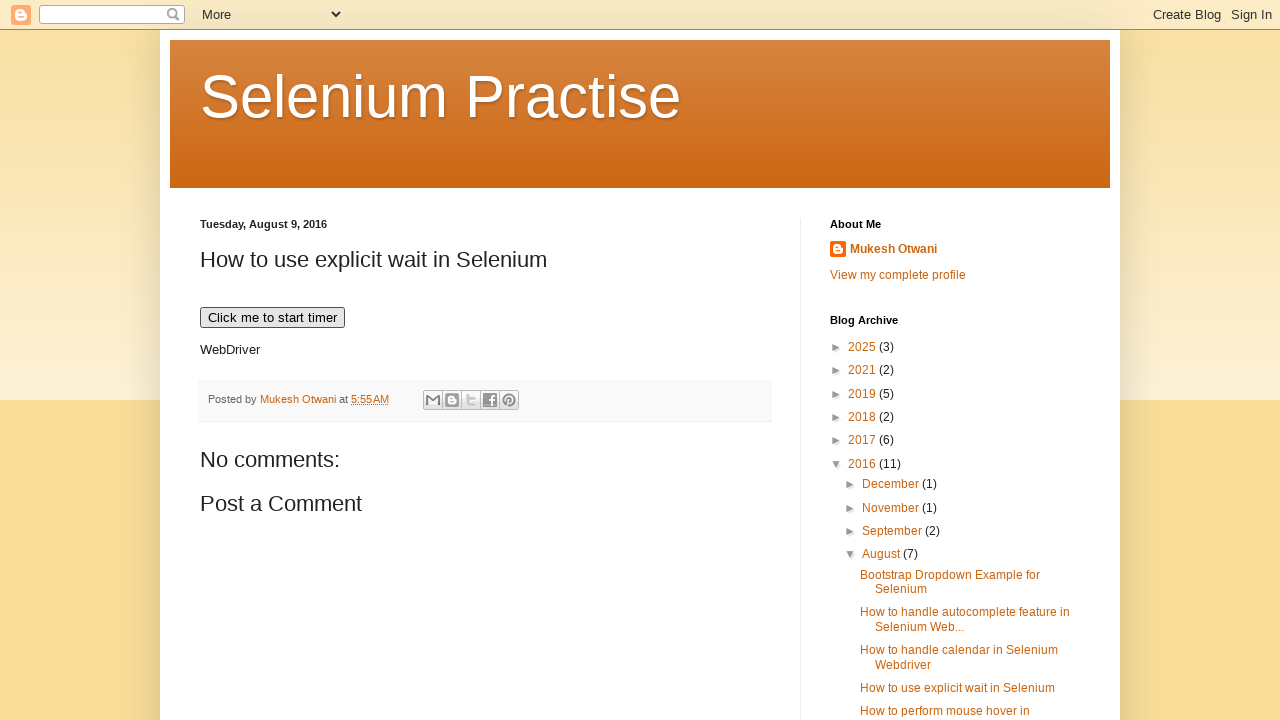

Verified: Element is displayed
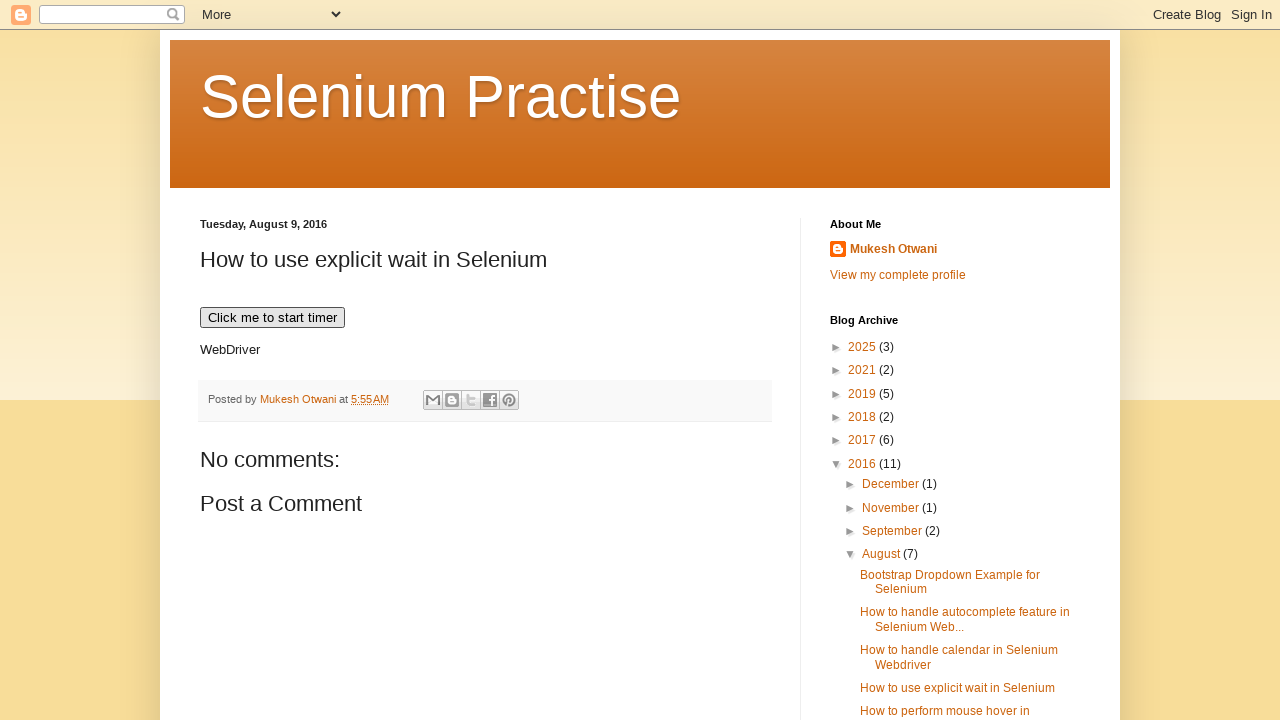

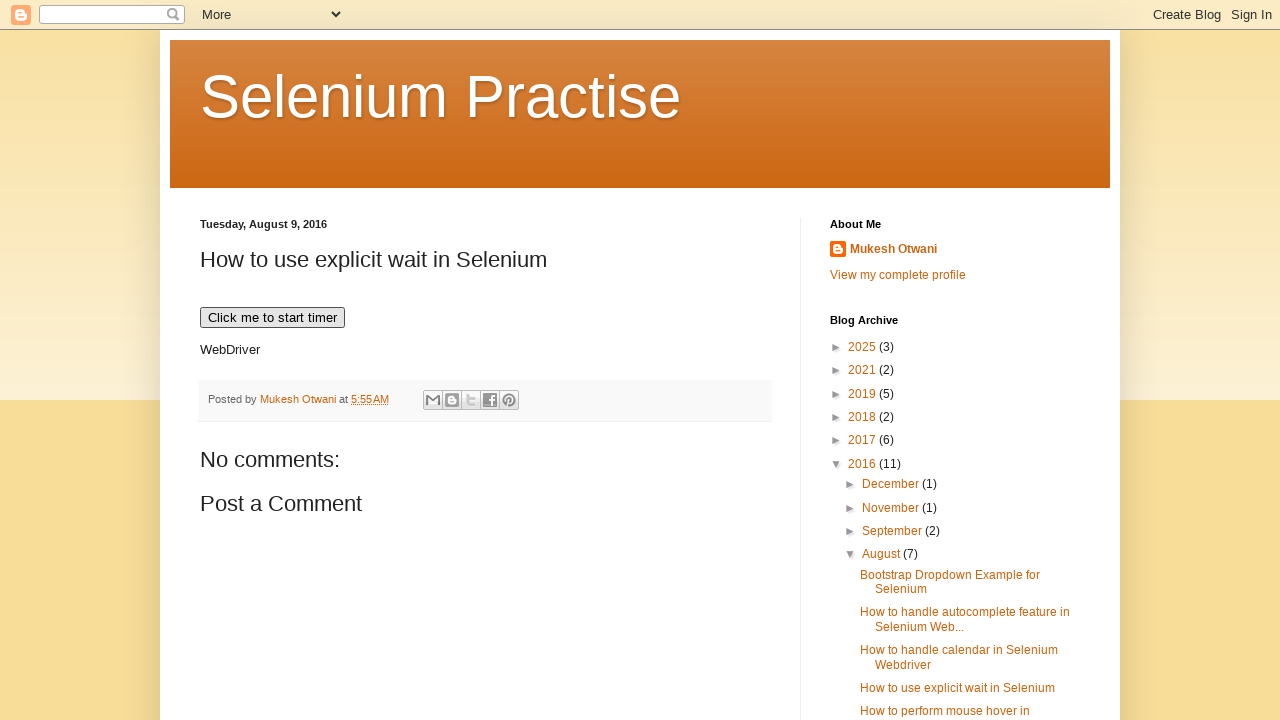